Tests JavaScript prompt popup handling on W3Schools by clicking the "Try it" button, entering a name in the prompt dialog, and accepting it

Starting URL: https://www.w3schools.com/jsref/tryit.asp?filename=tryjsref_prompt

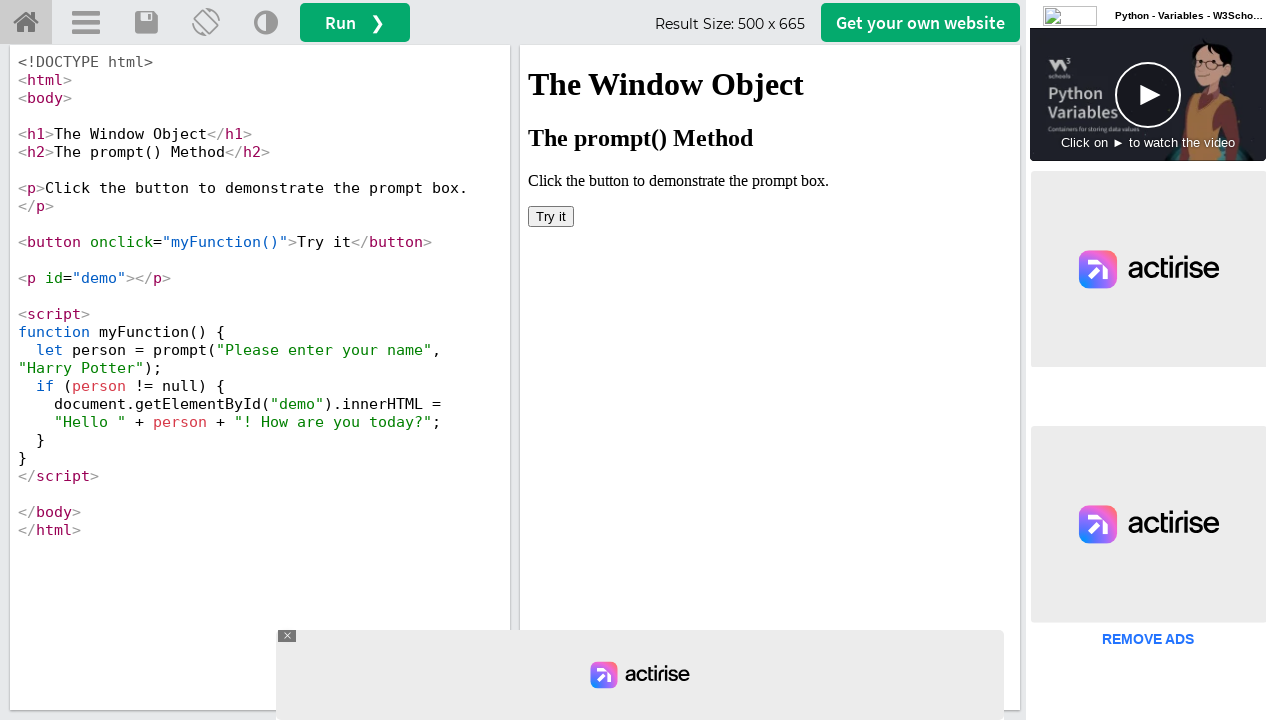

Located iframe containing the JavaScript example
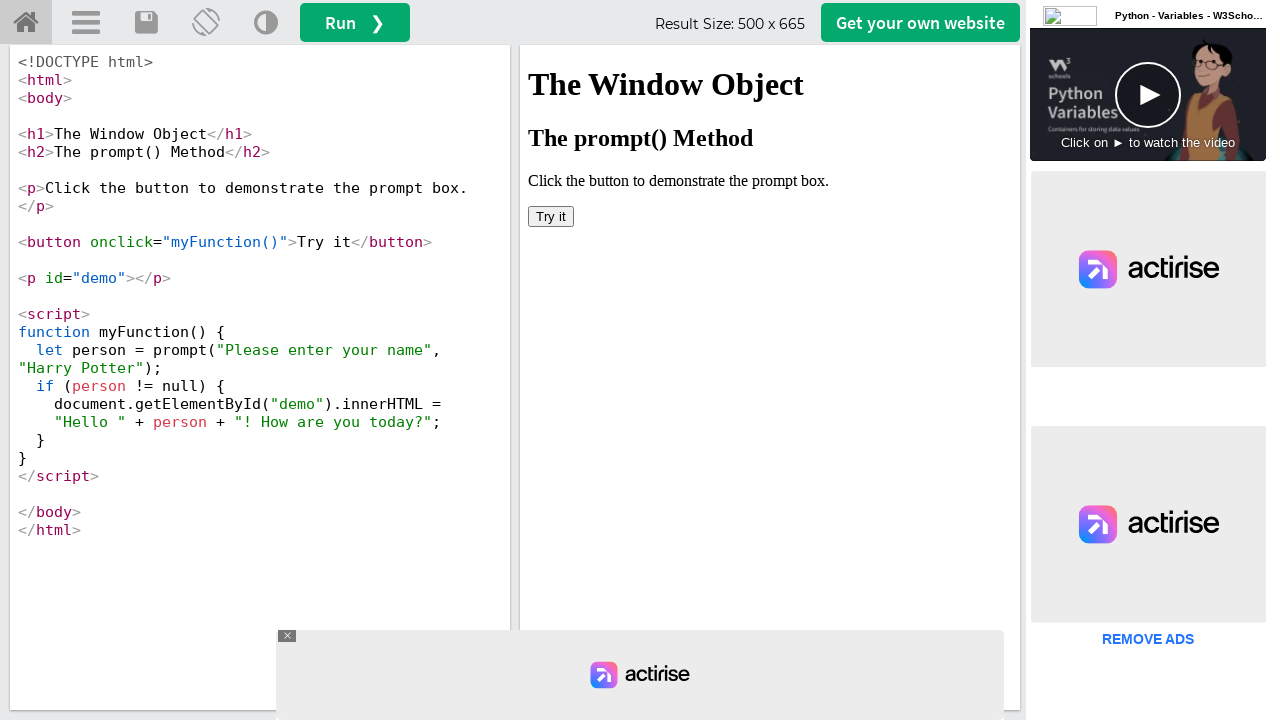

Set up dialog handler to accept prompt with name 'Mikhail'
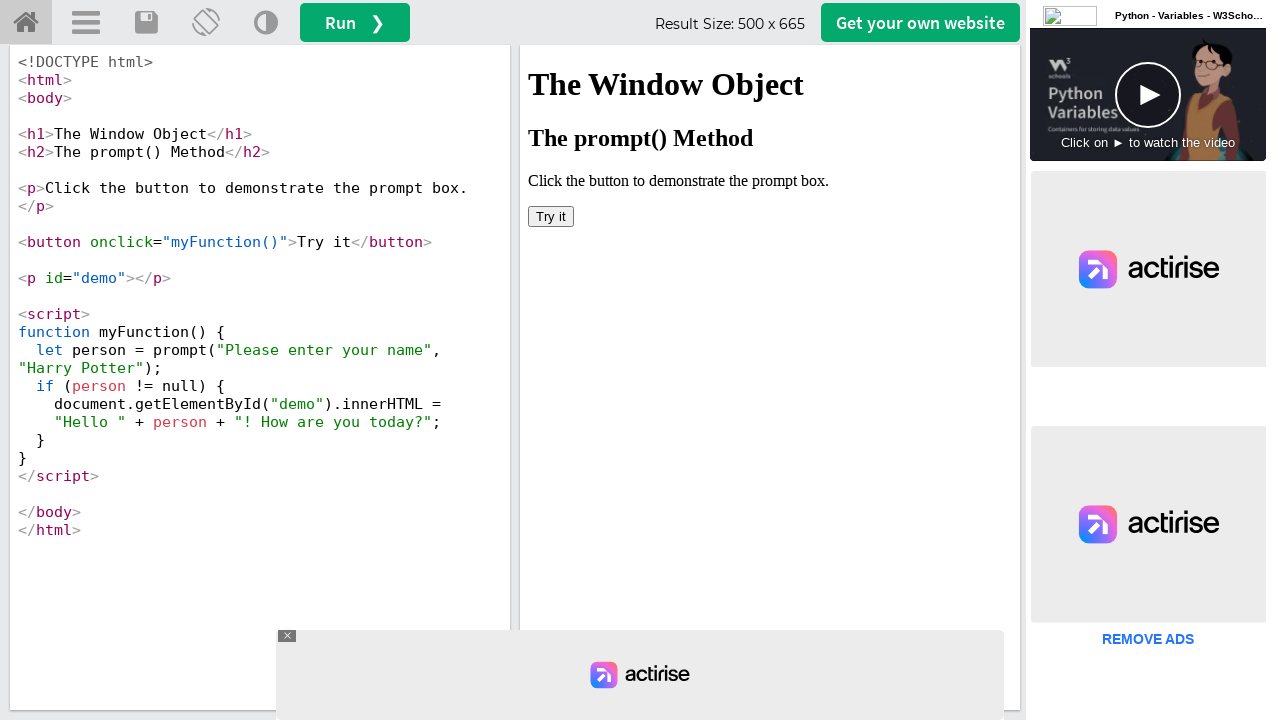

Clicked 'Try it' button to trigger JavaScript prompt at (551, 216) on #iframeResult >> internal:control=enter-frame >> xpath=//button[text()='Try it']
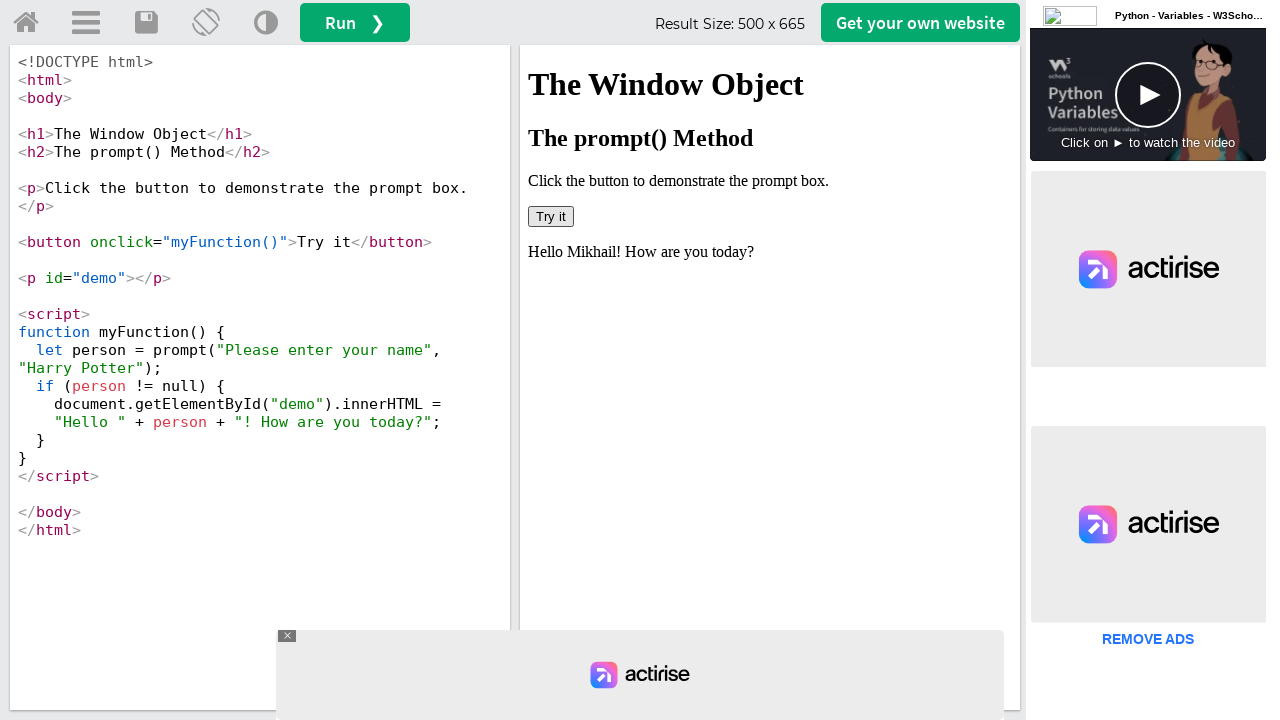

Waited for prompt dialog to be processed
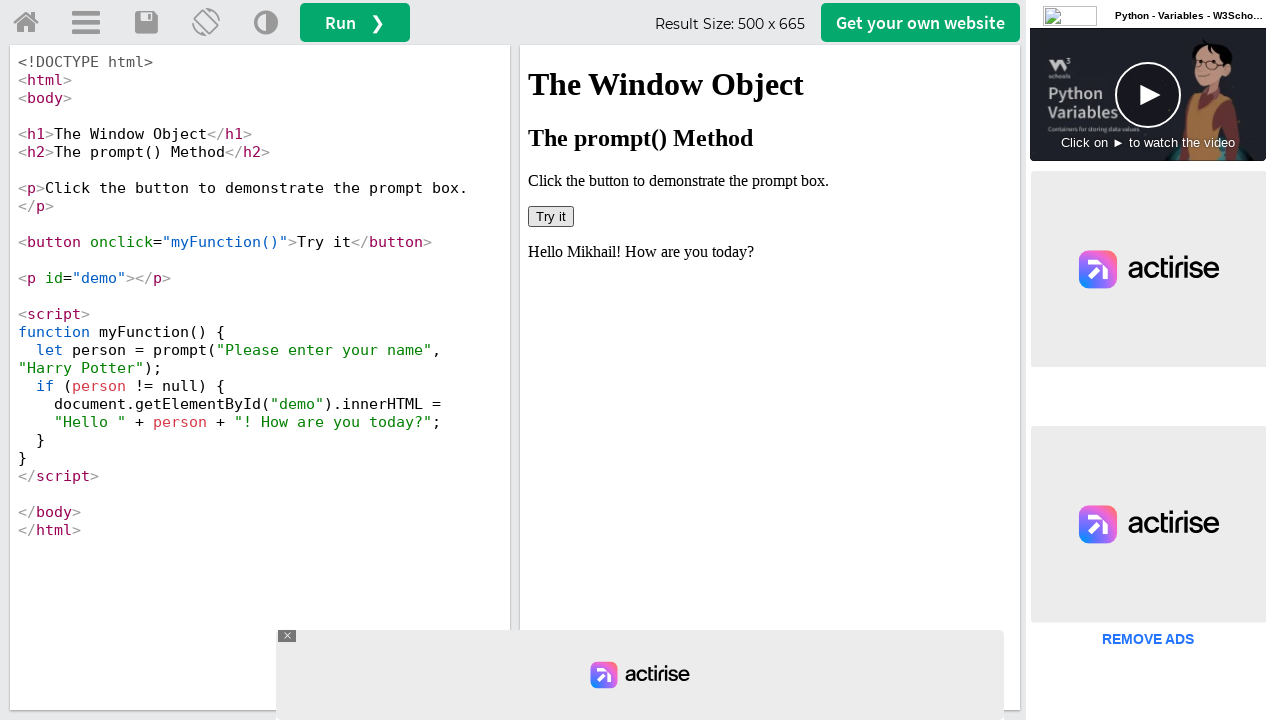

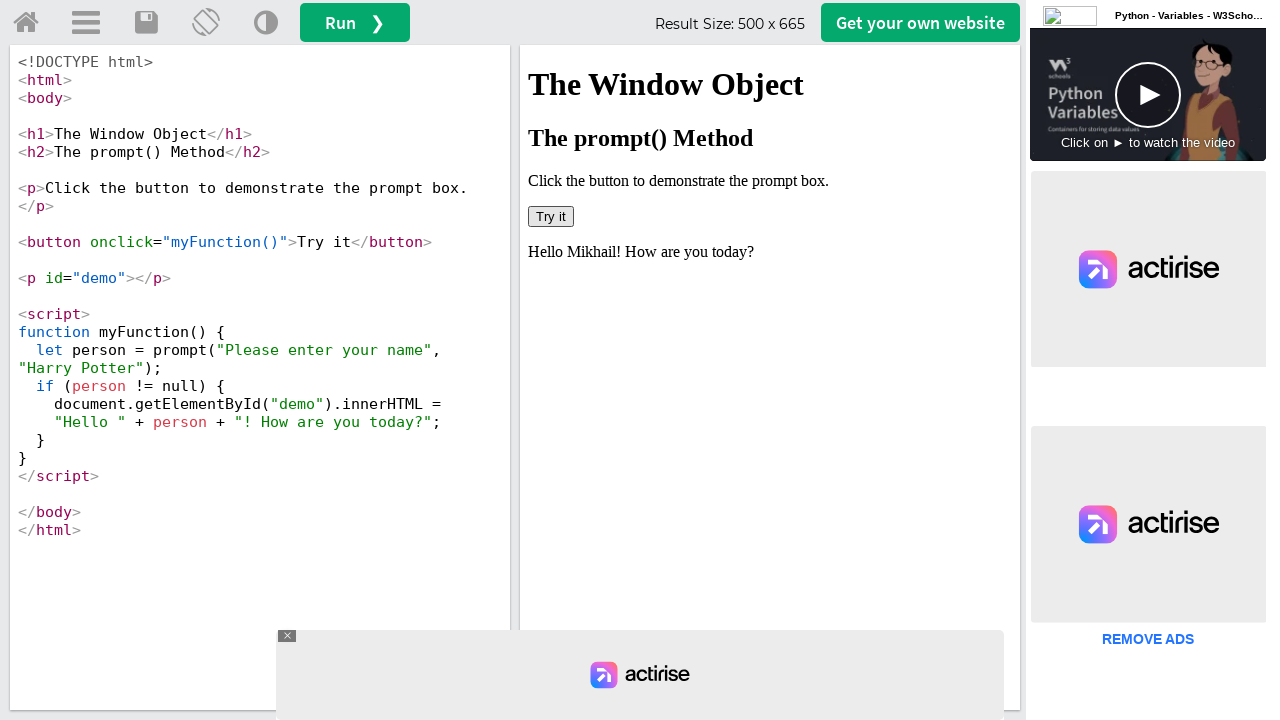